Tests navigation to the Selenium IDE documentation page by clicking the Docs link and verifying the page title

Starting URL: https://www.selenium.dev/selenium-ide/

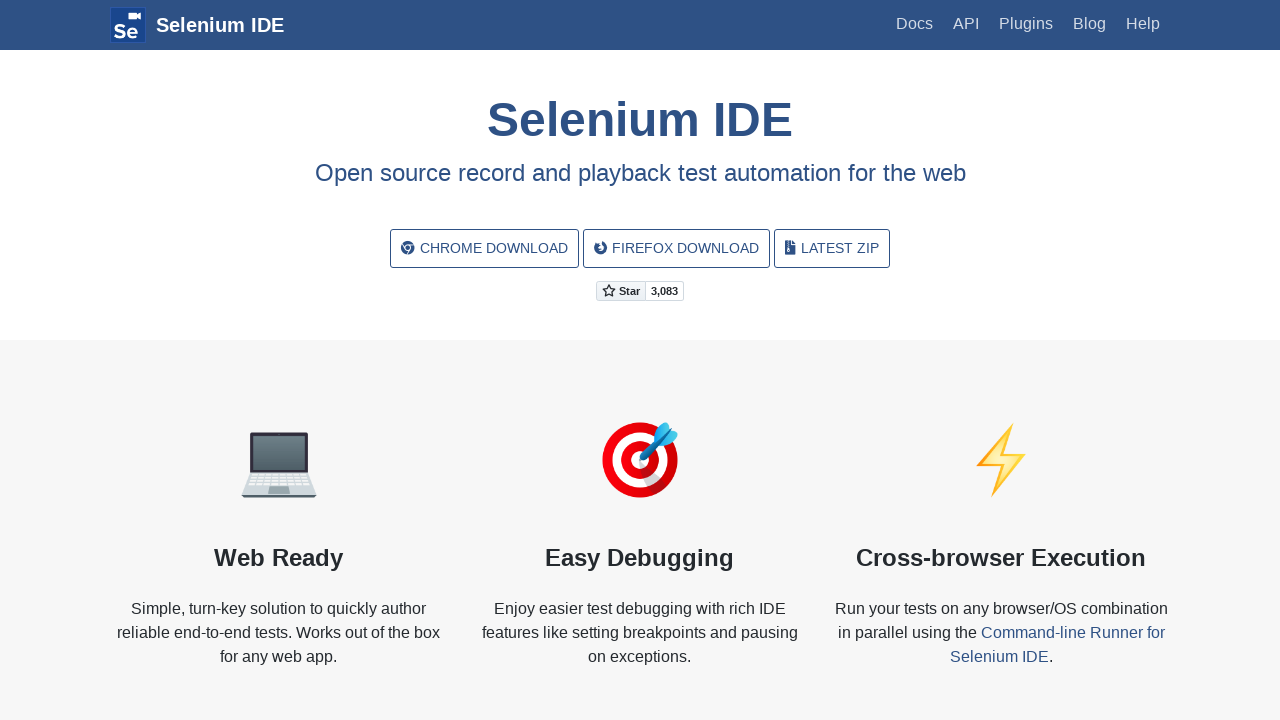

Clicked Docs link to navigate to documentation at (914, 24) on a:text('Docs')
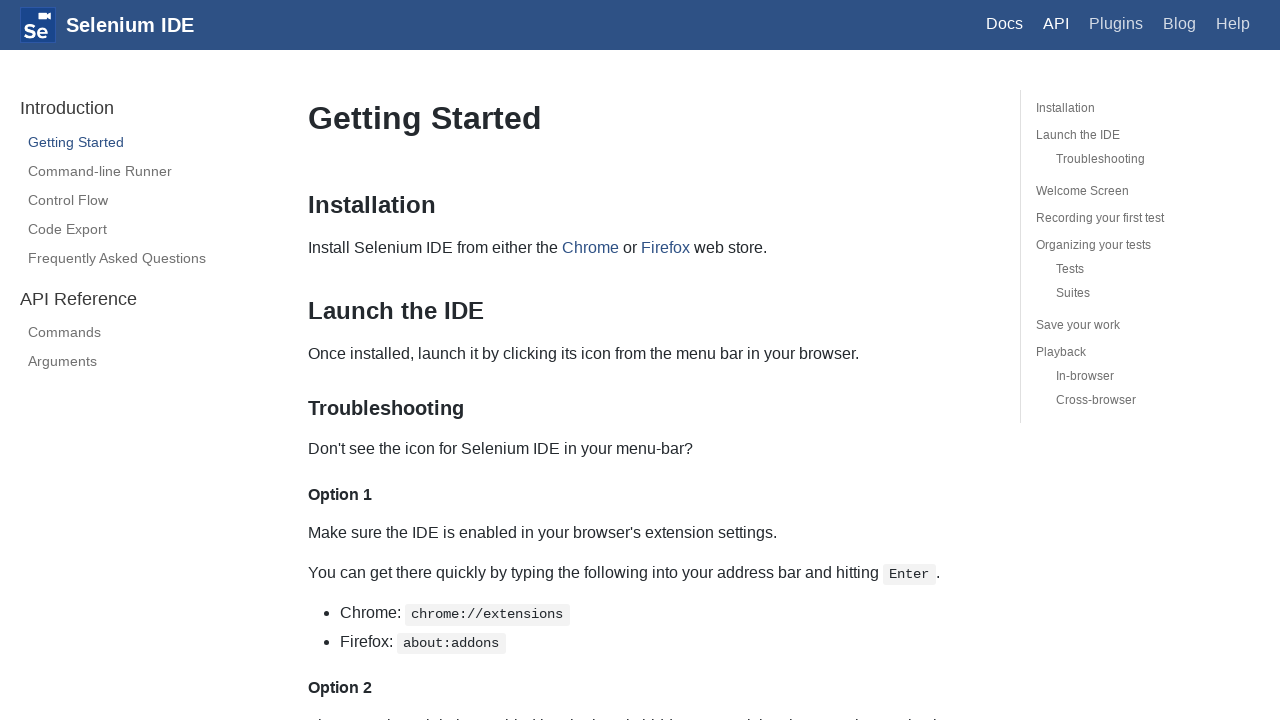

Verified page title is 'Getting Started · Selenium IDE'
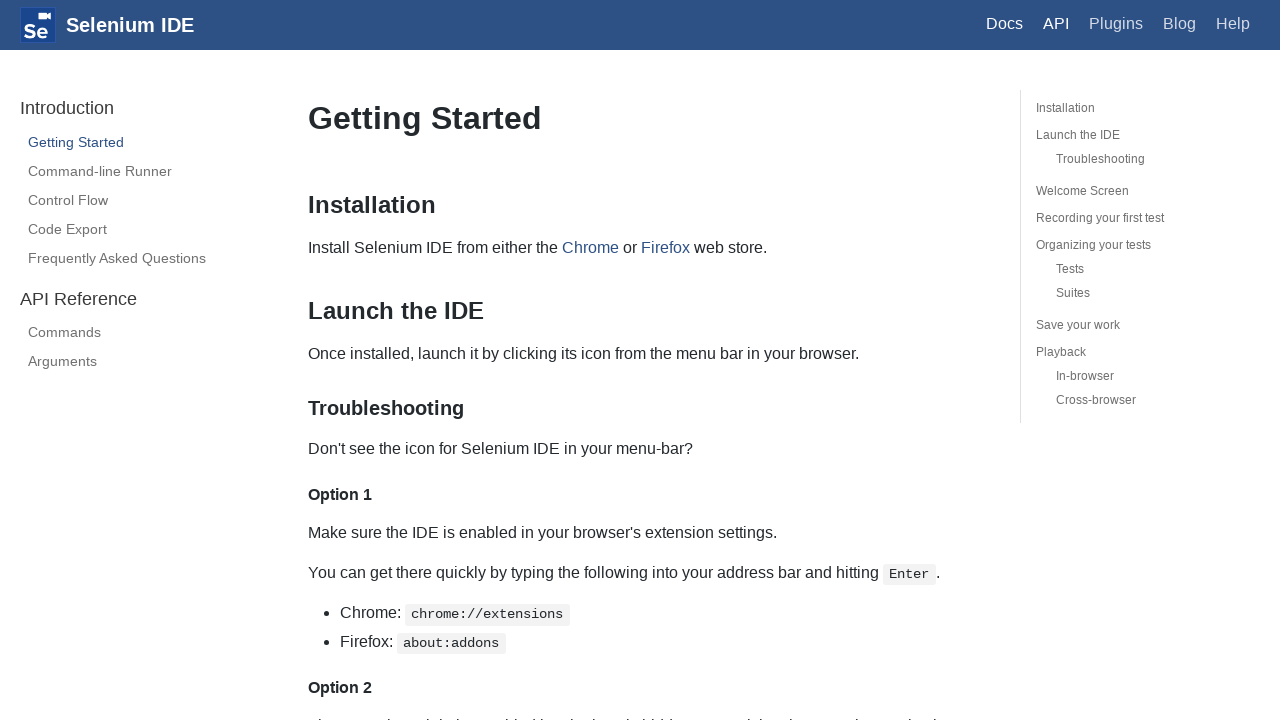

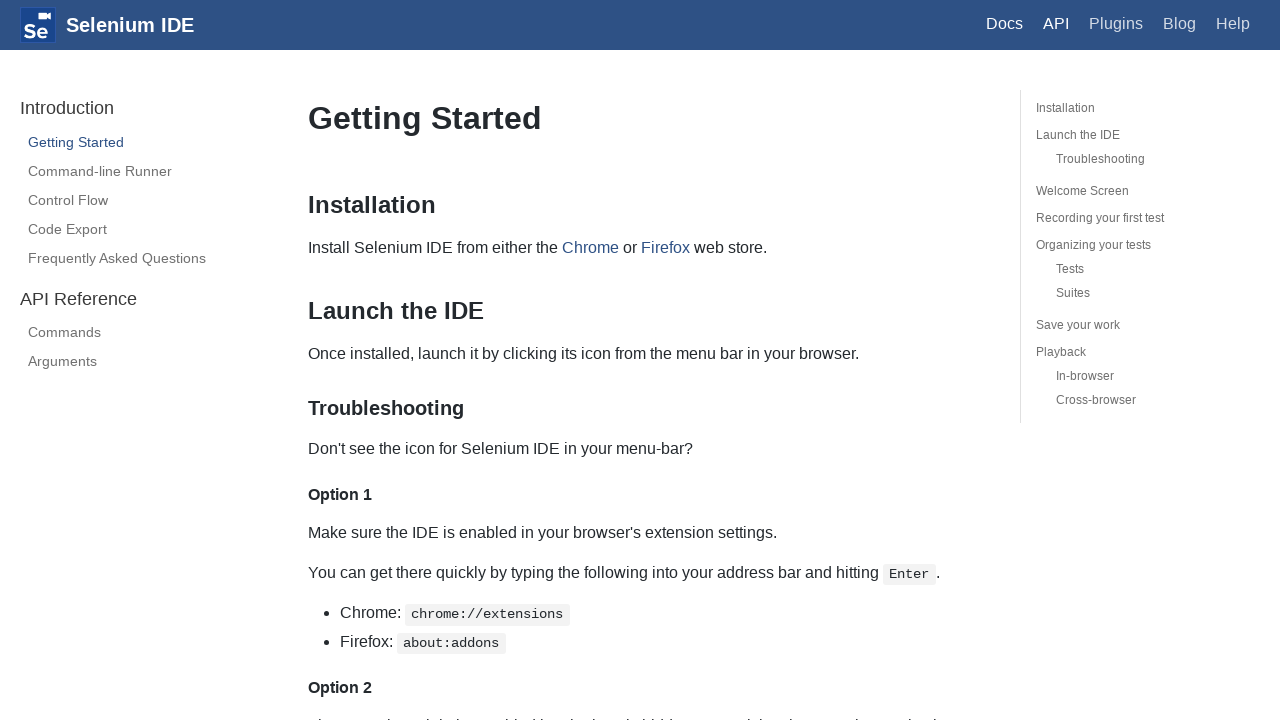